Tests handling multiple elements by clicking list items and checking multiple checkboxes

Starting URL: https://www.techglobal-training.com/frontend

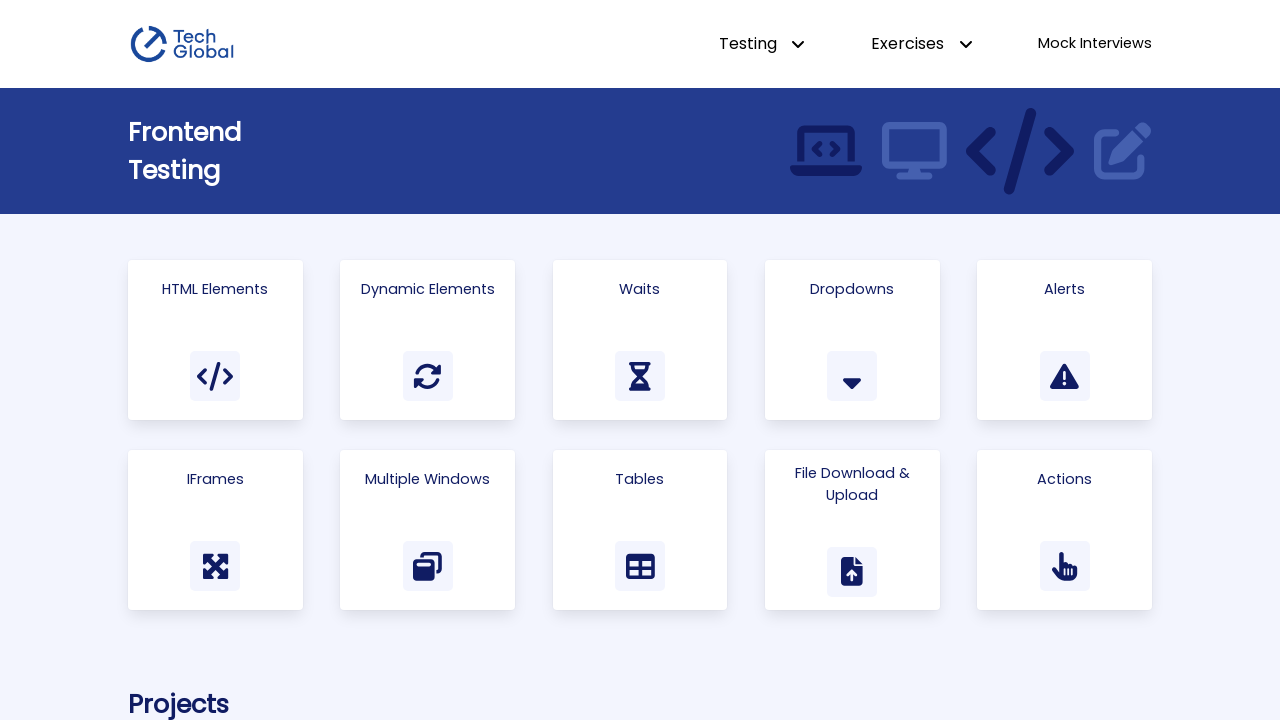

Clicked on HTML Elements card at (215, 340) on .card:has-text("HTML Elements")
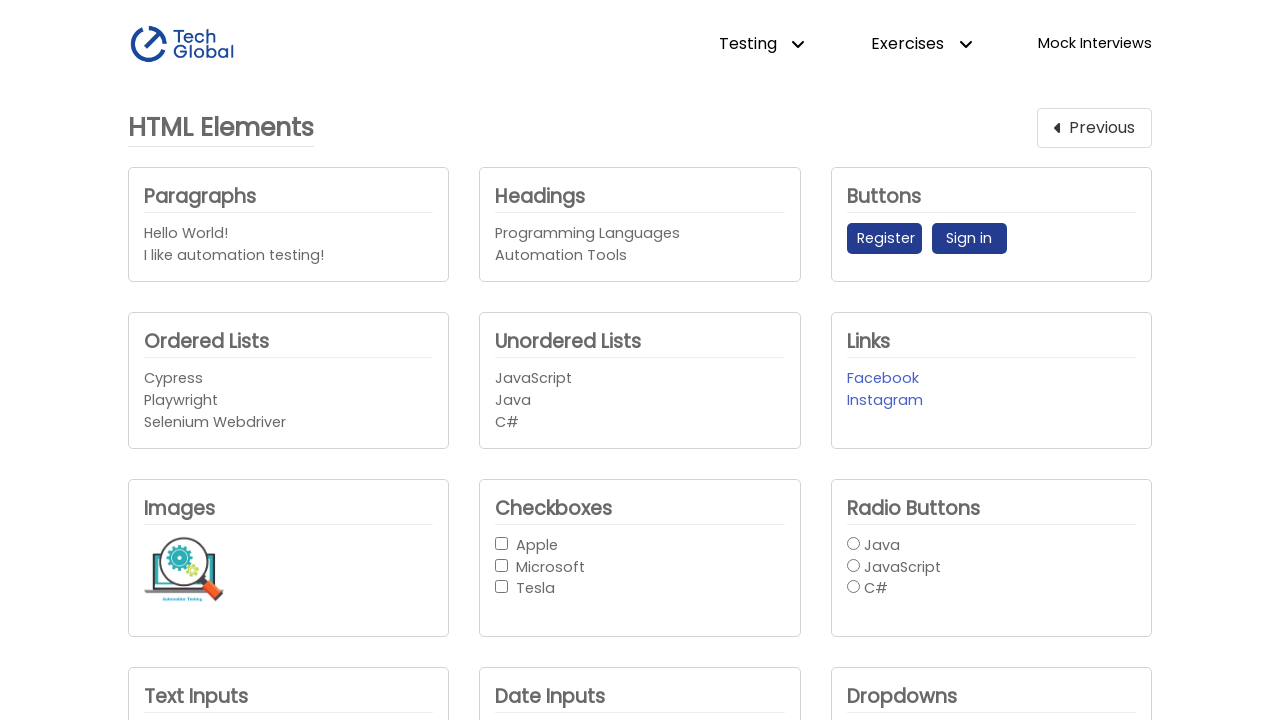

Located unordered list items
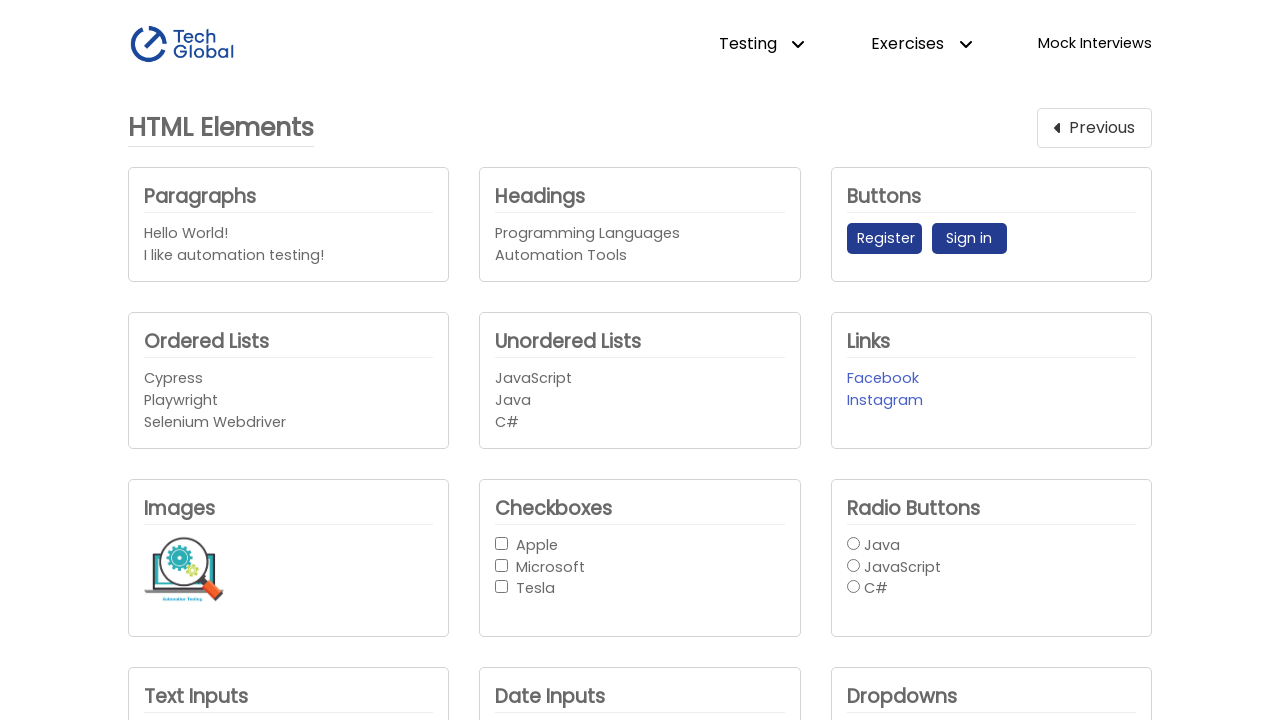

Clicked first list item at (640, 379) on #unordered_list > li >> nth=0
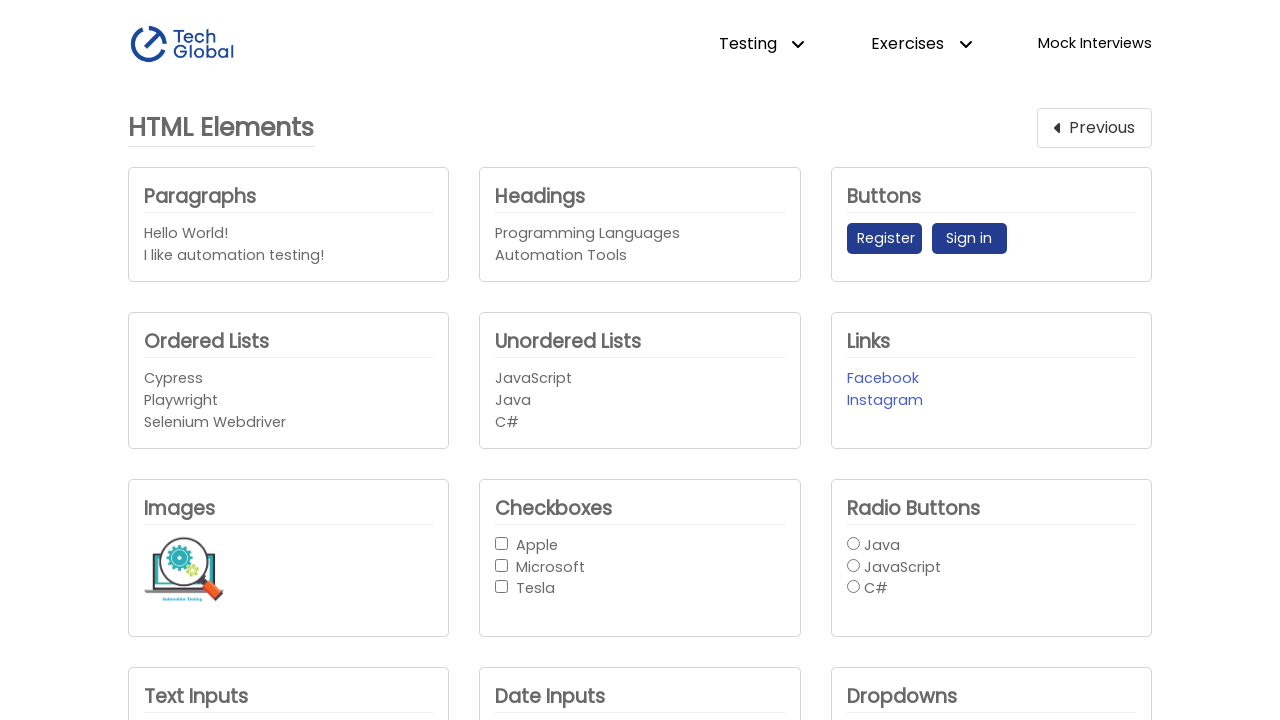

Clicked second list item at (640, 401) on #unordered_list > li >> nth=1
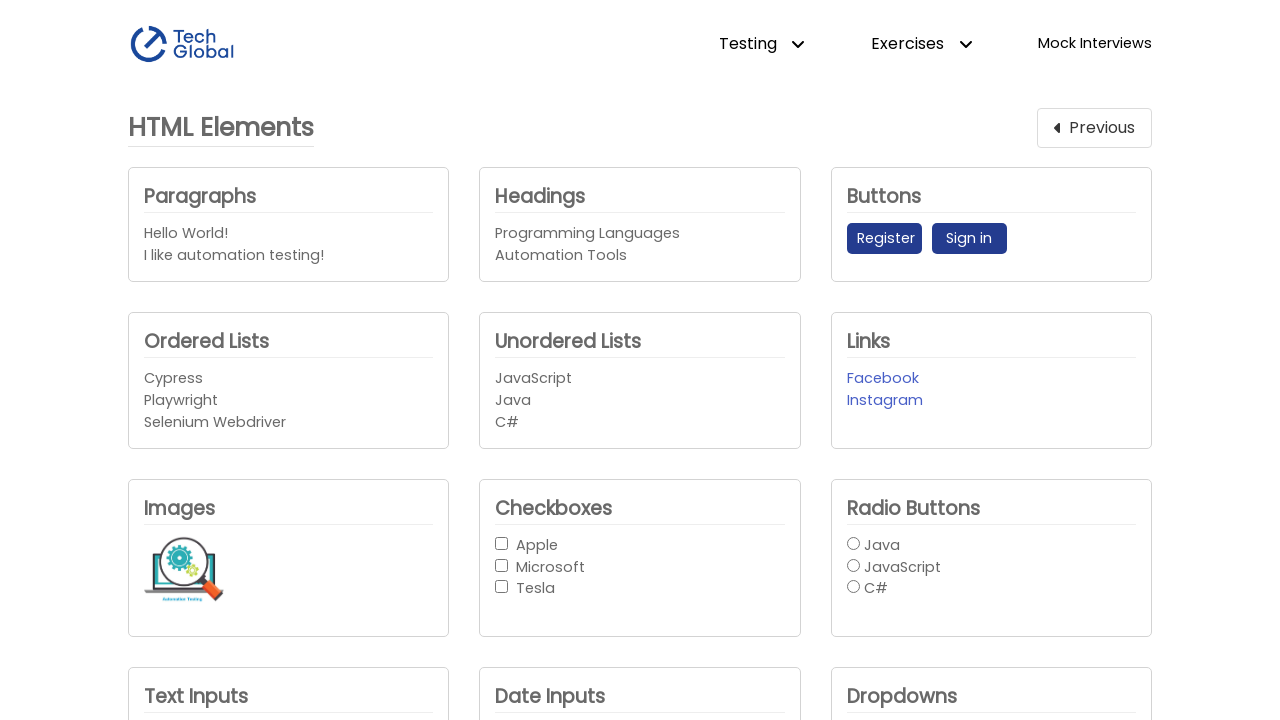

Clicked last list item at (640, 422) on #unordered_list > li >> nth=-1
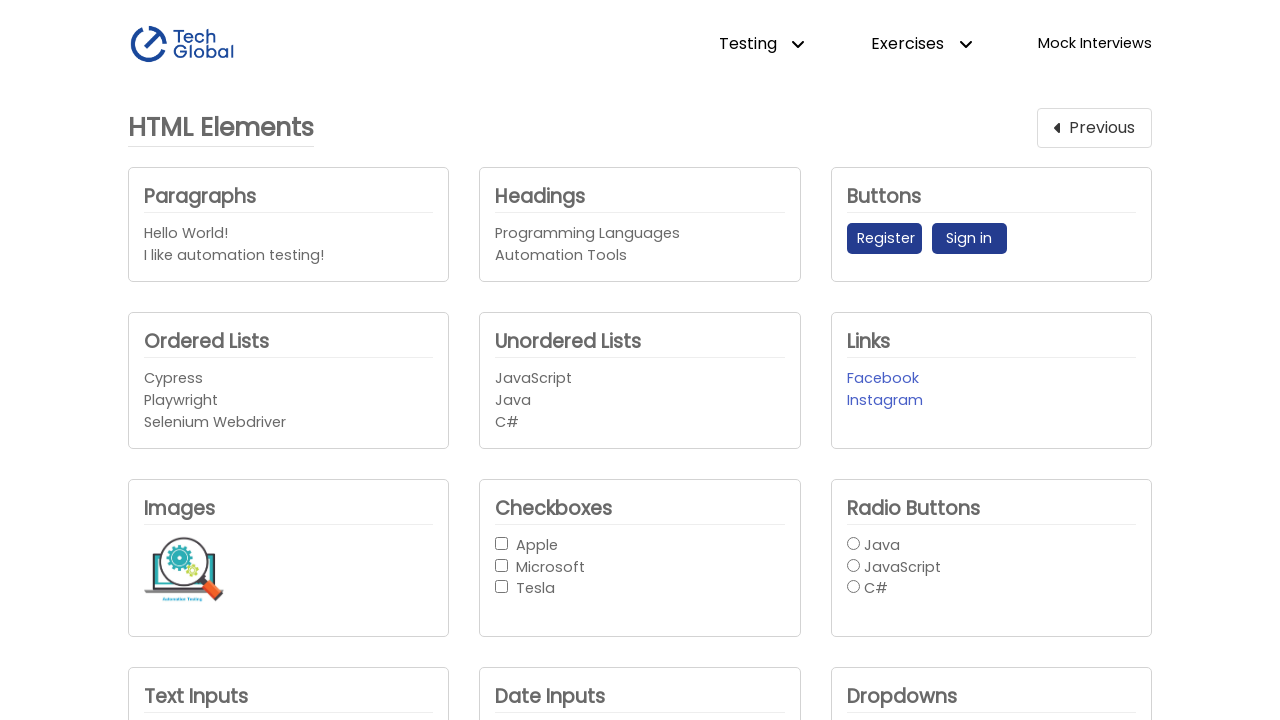

Located checkbox group
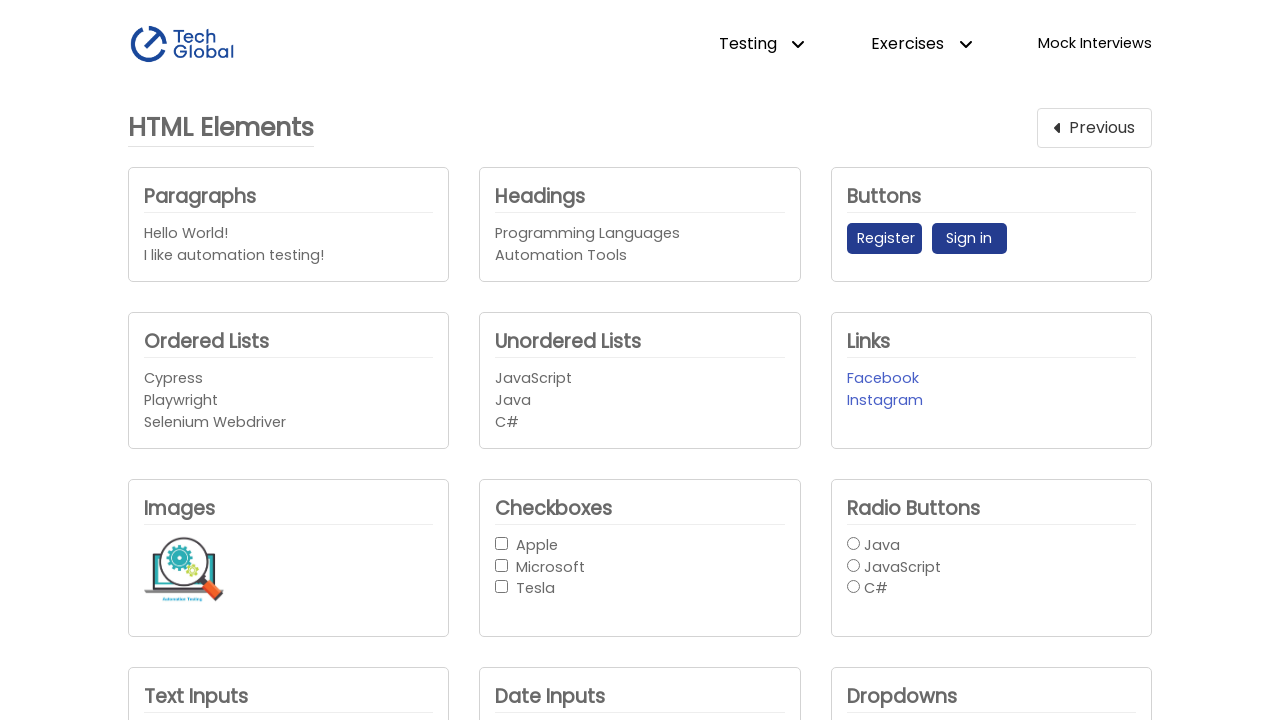

Retrieved all checkboxes from the group
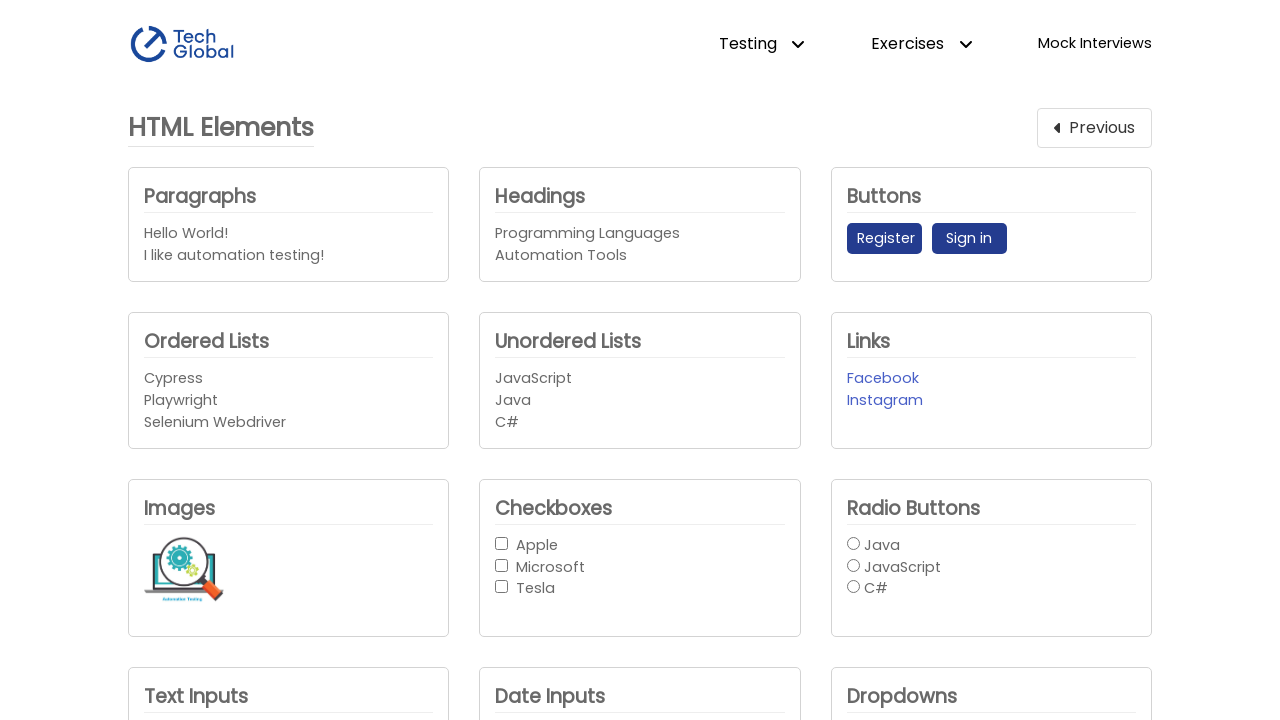

Checked a checkbox at (502, 543) on #checkbox-button-group input >> nth=0
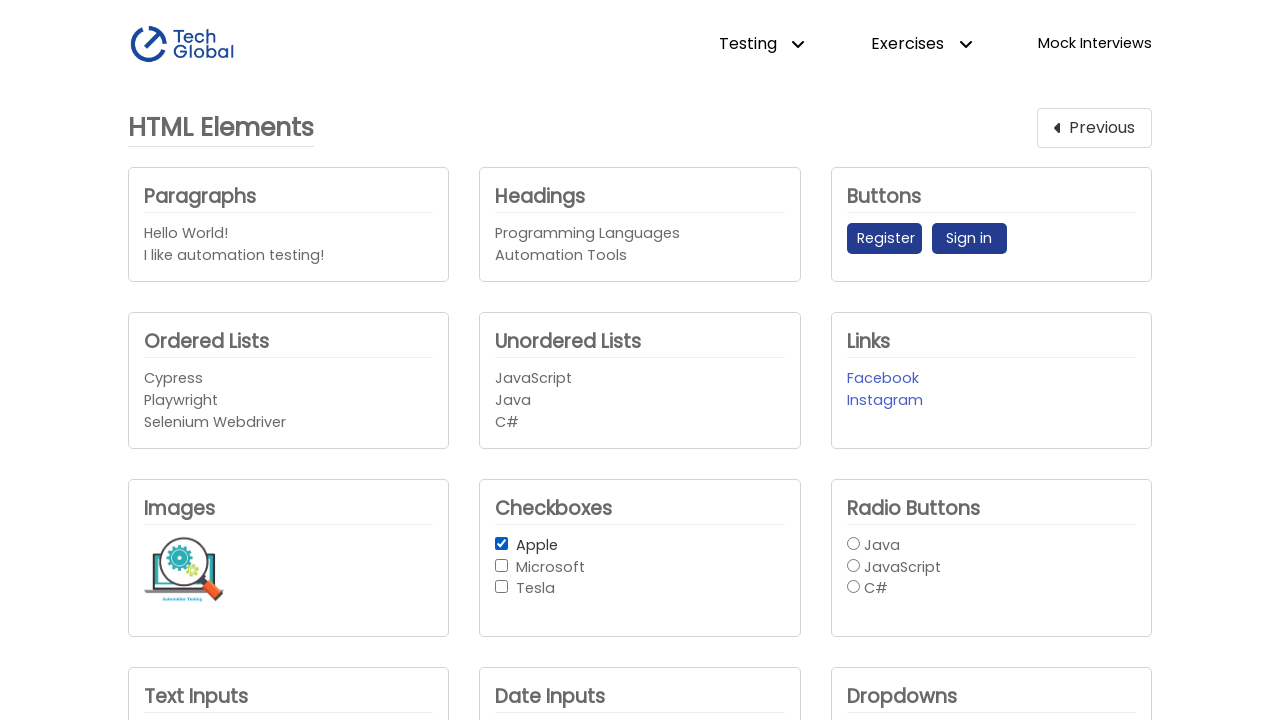

Checked a checkbox at (502, 565) on #checkbox-button-group input >> nth=1
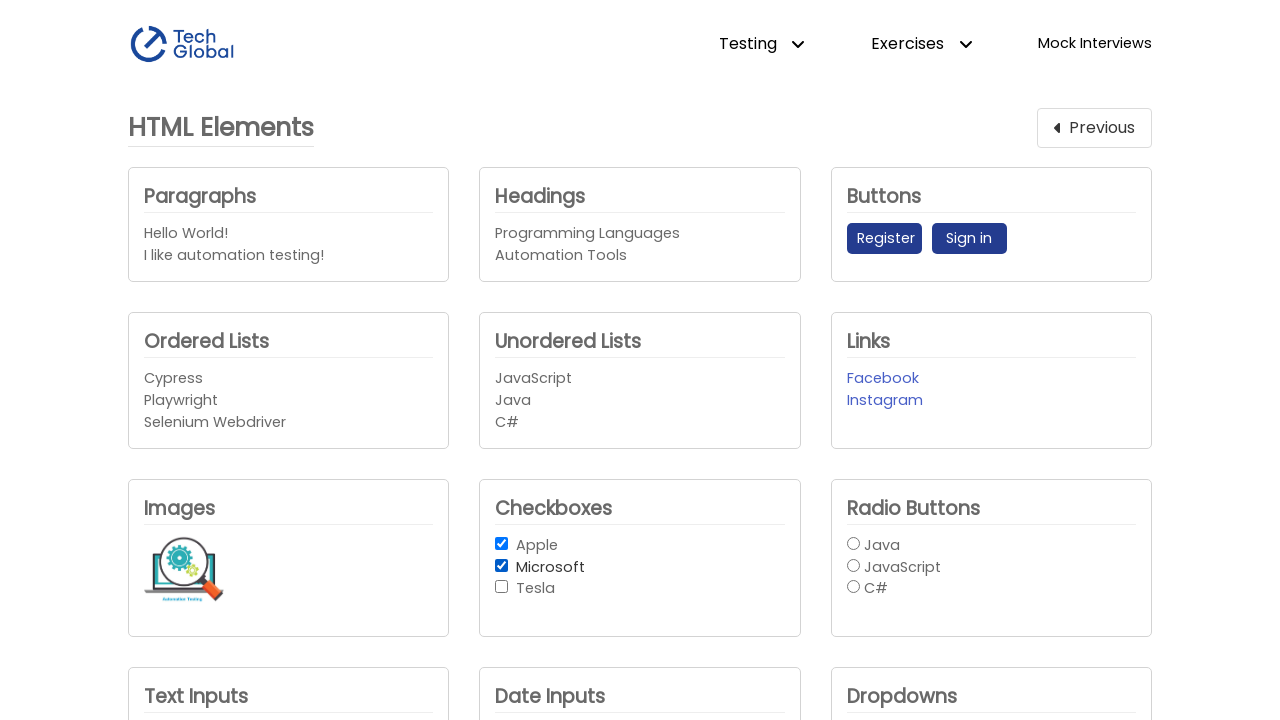

Checked a checkbox at (502, 587) on #checkbox-button-group input >> nth=2
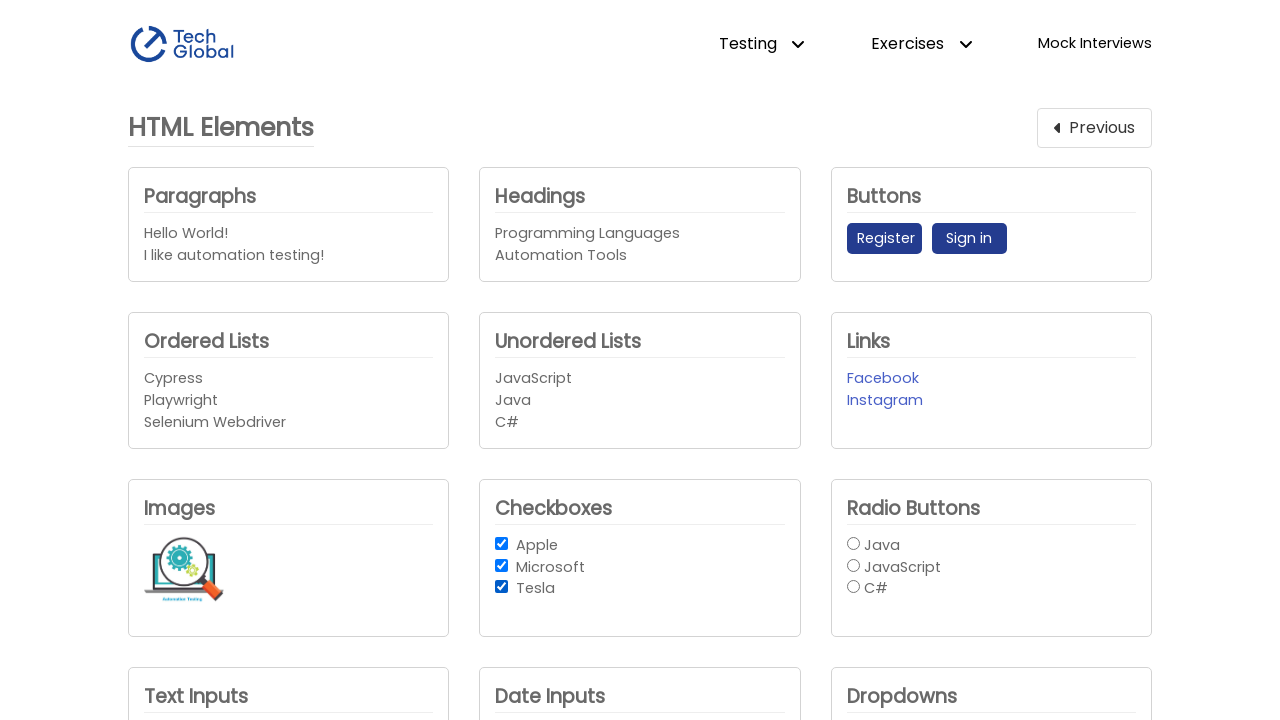

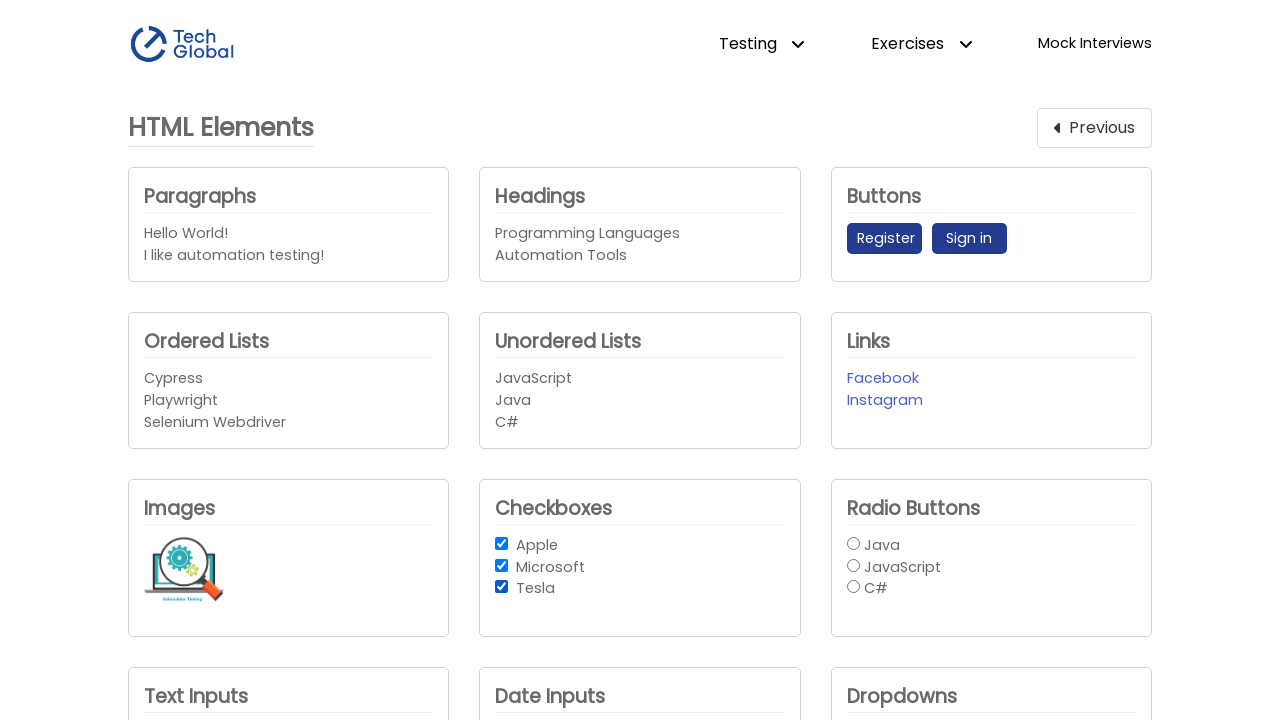